Tests dynamic loading functionality by clicking a start button, waiting for a loading indicator to appear and then disappear, demonstrating handling of asynchronous content loading.

Starting URL: https://the-internet.herokuapp.com/dynamic_loading/1

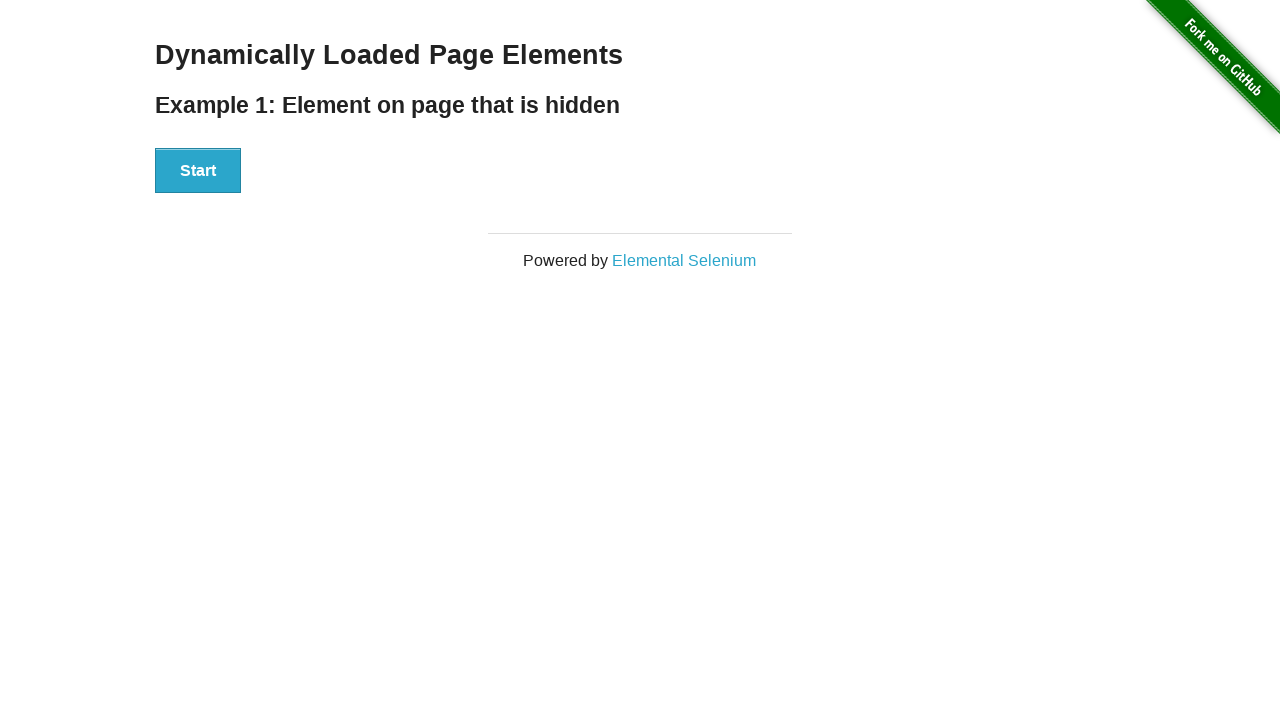

Clicked start button to trigger dynamic loading at (198, 171) on button
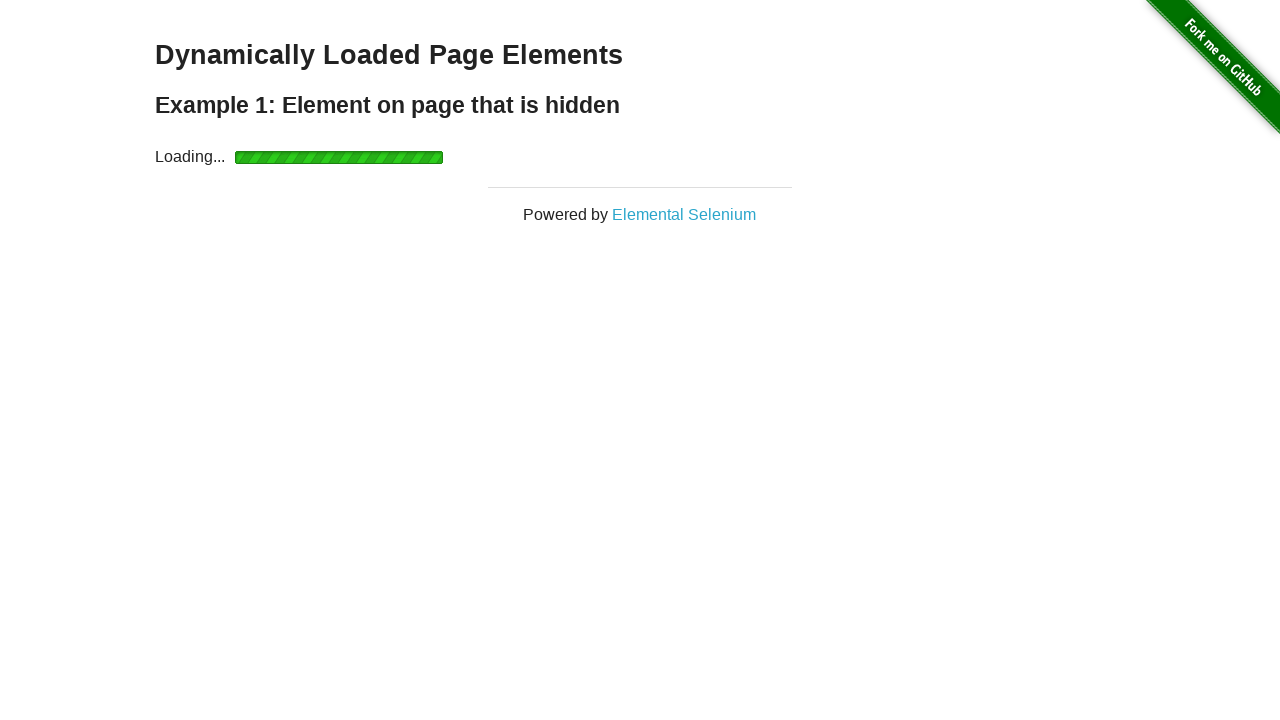

Loading indicator appeared
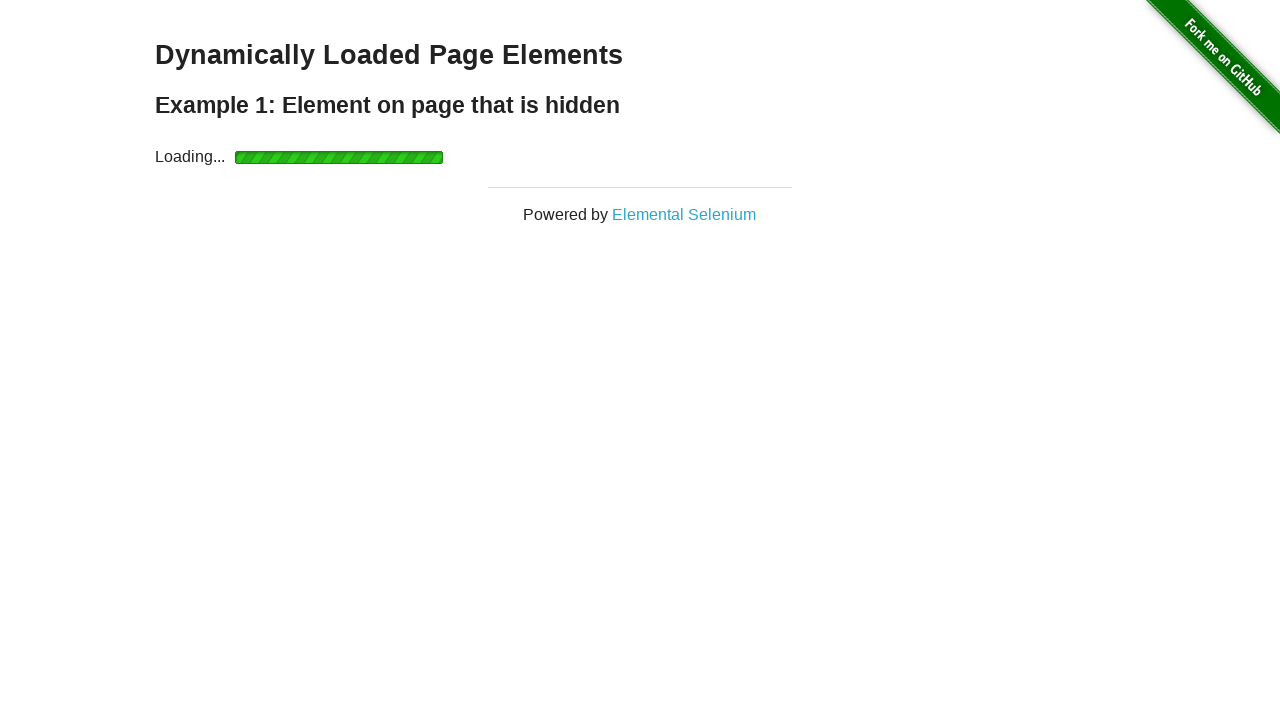

Loading indicator disappeared - content finished loading
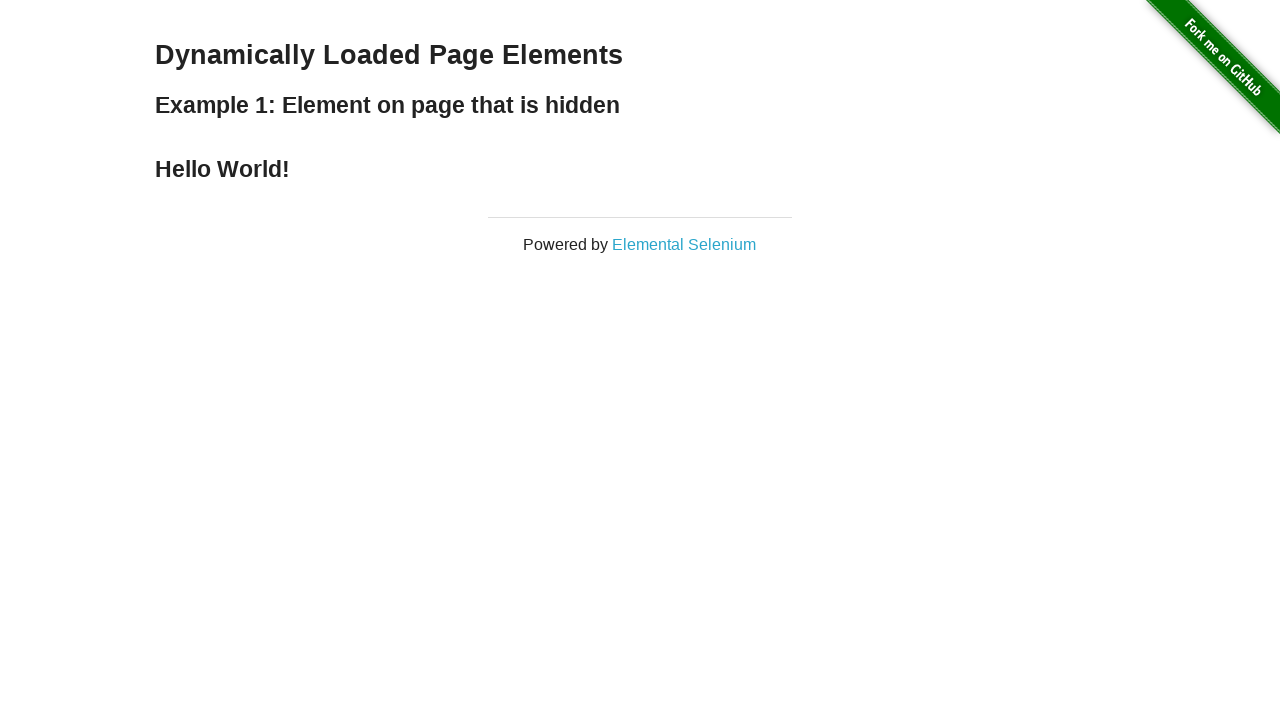

Dynamic content loaded and visible
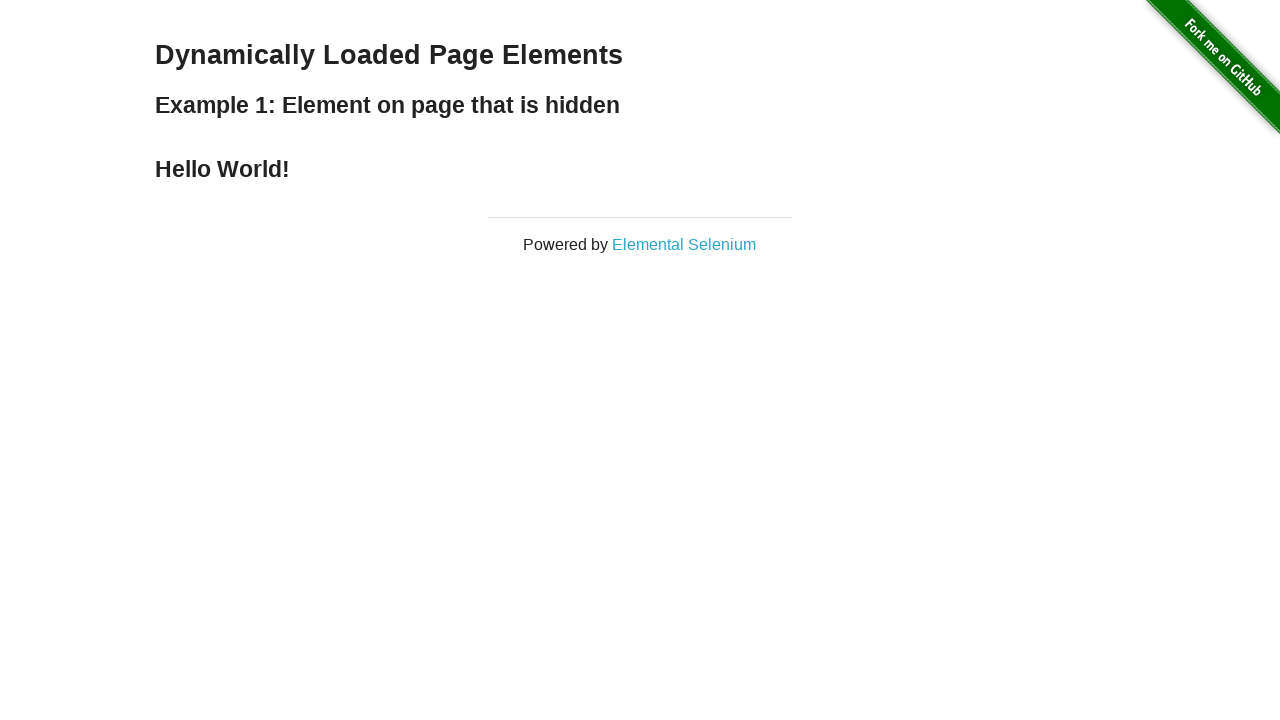

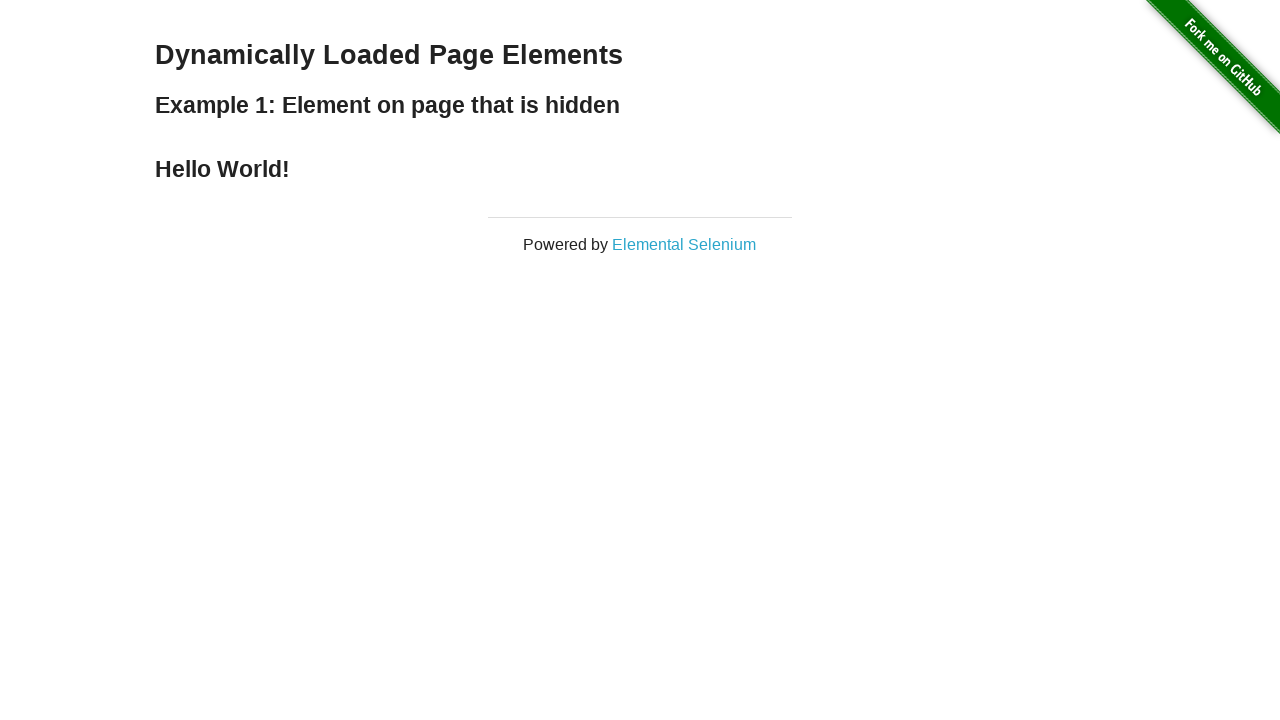